Waits for a price to reach $100, then books and solves a mathematical captcha by calculating a logarithmic expression

Starting URL: http://suninjuly.github.io/explicit_wait2.html

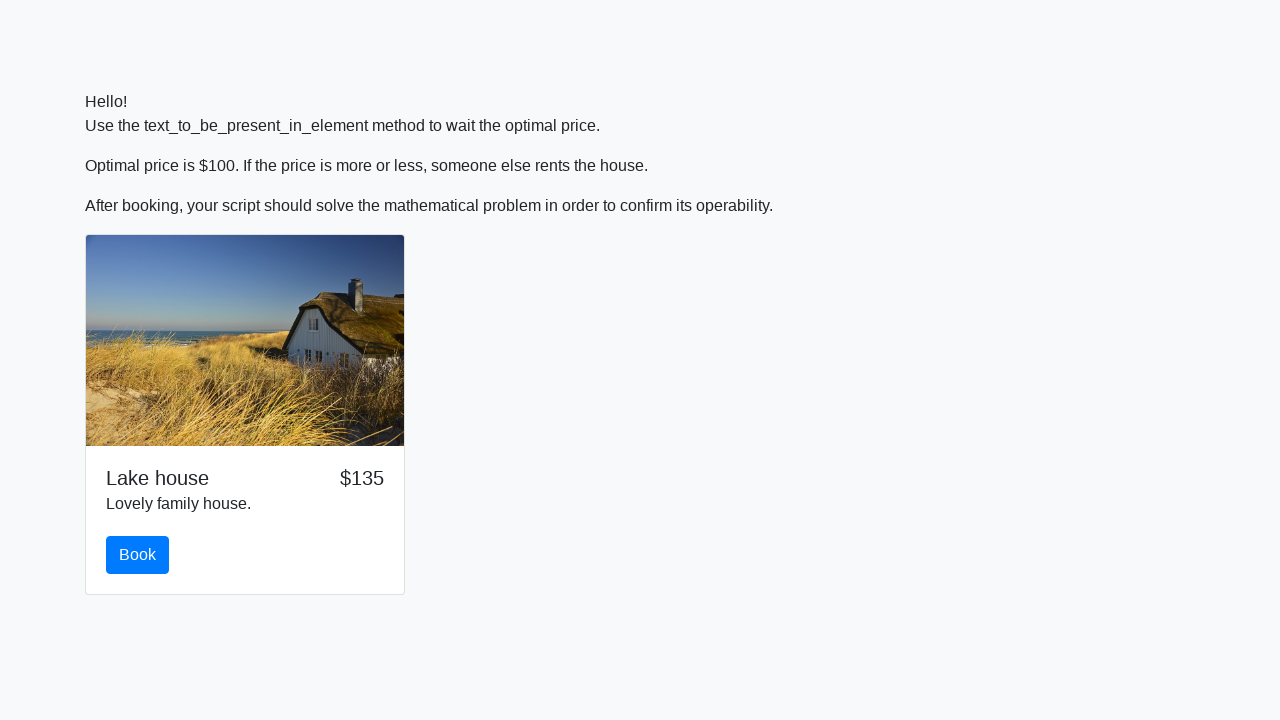

Waited for price to reach $100
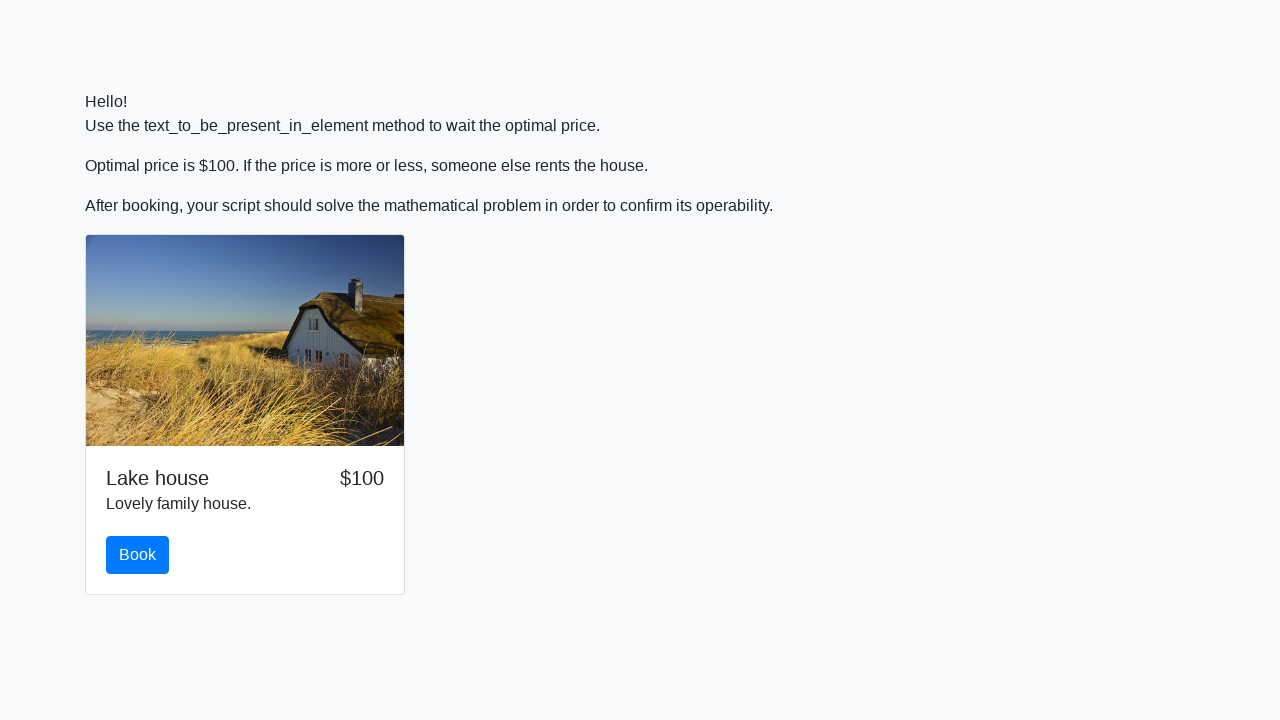

Clicked book button at (138, 555) on #book
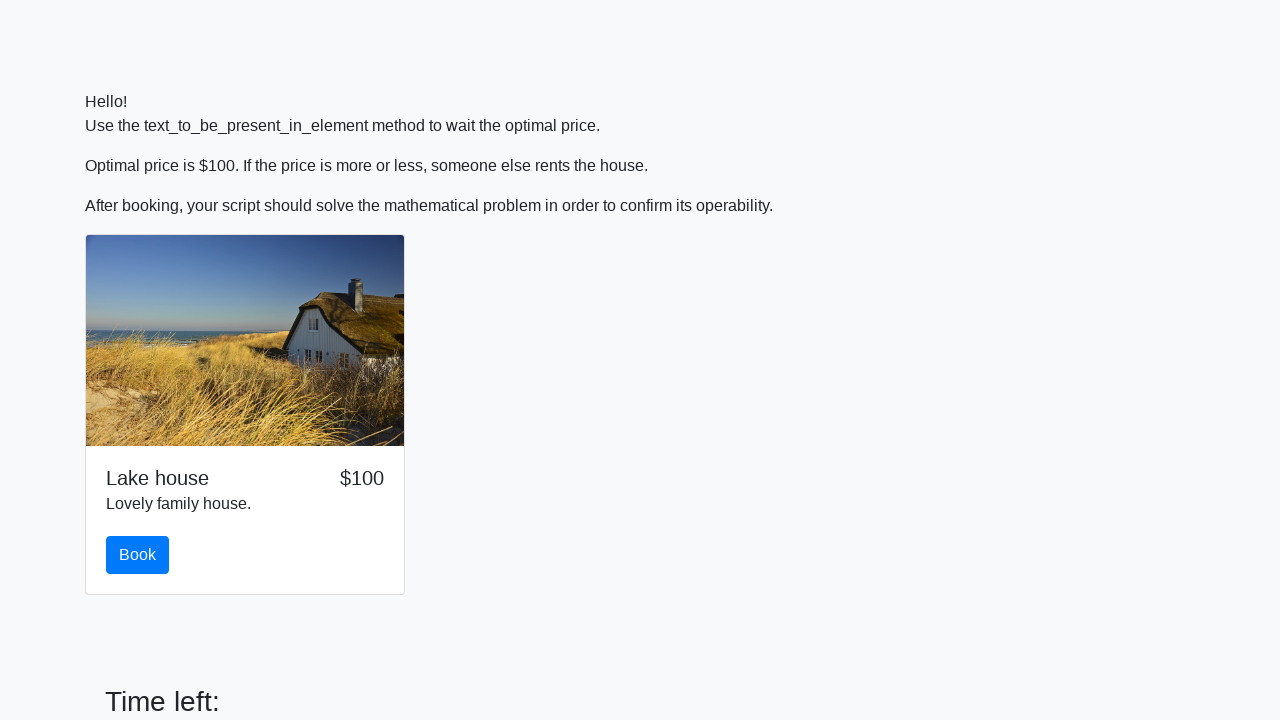

Retrieved input value from page
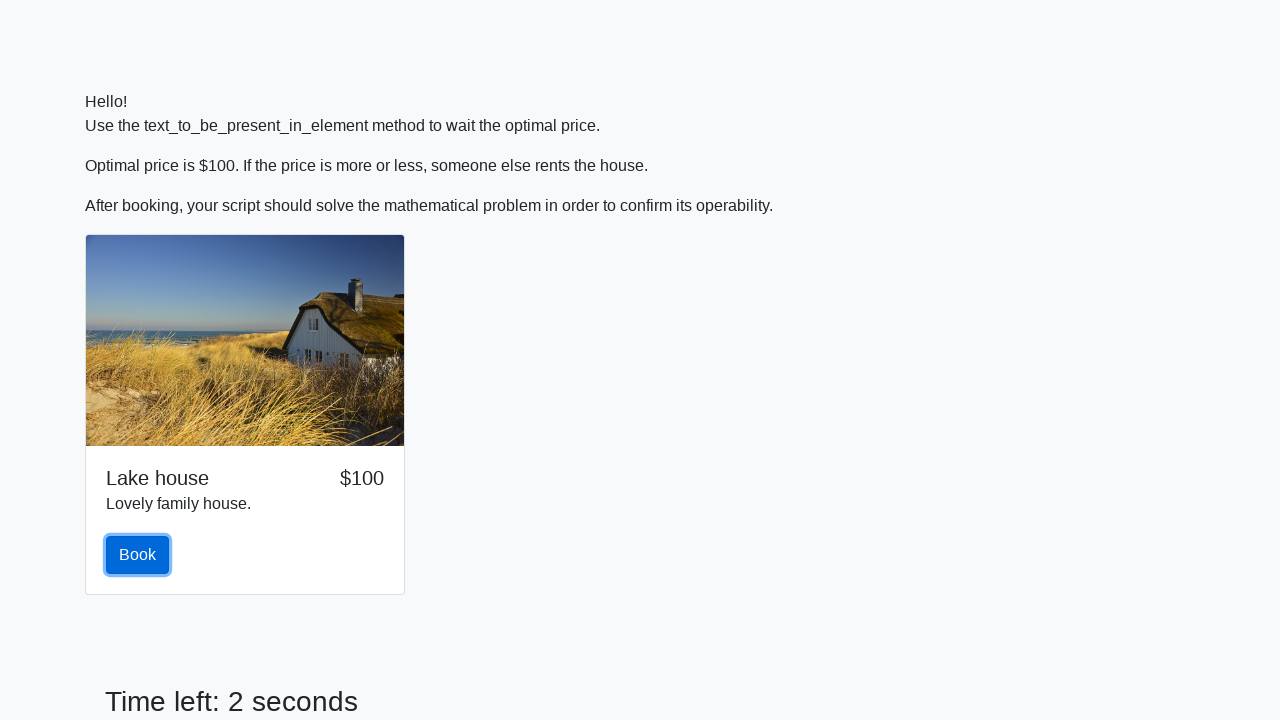

Calculated logarithmic expression result
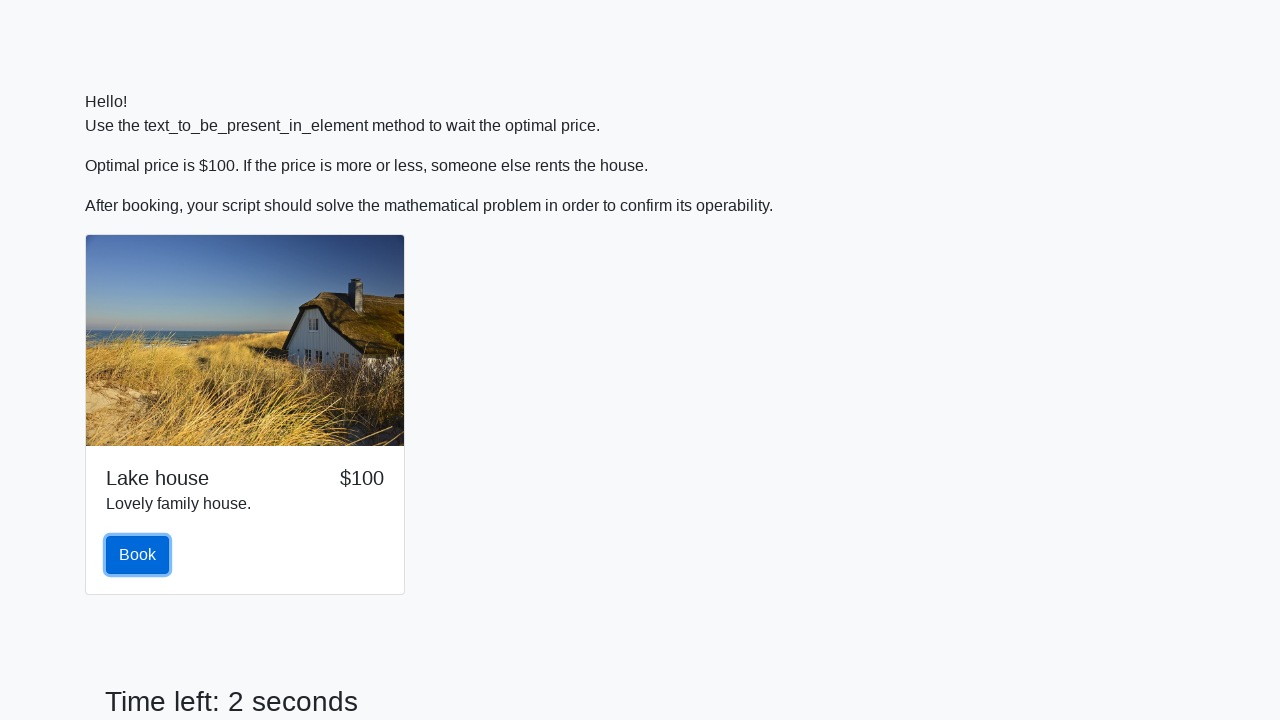

Filled answer field with calculated value on #answer
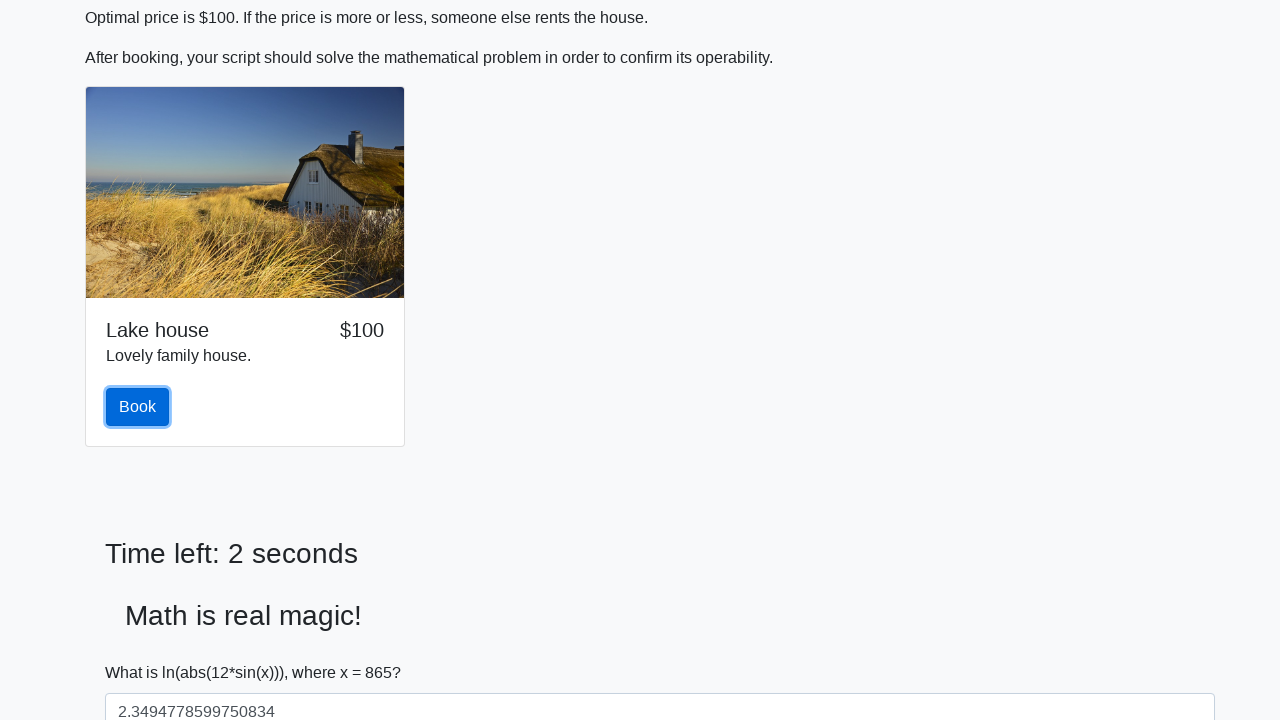

Clicked solve button to submit captcha answer at (143, 651) on #solve
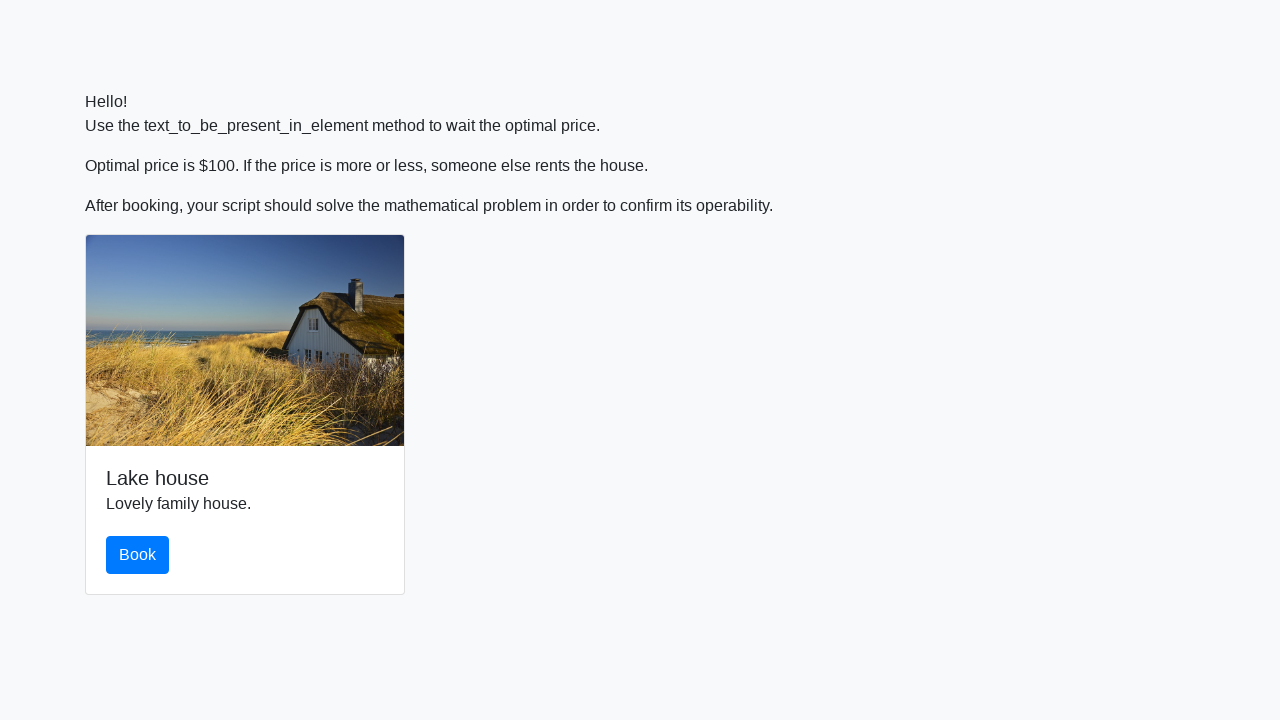

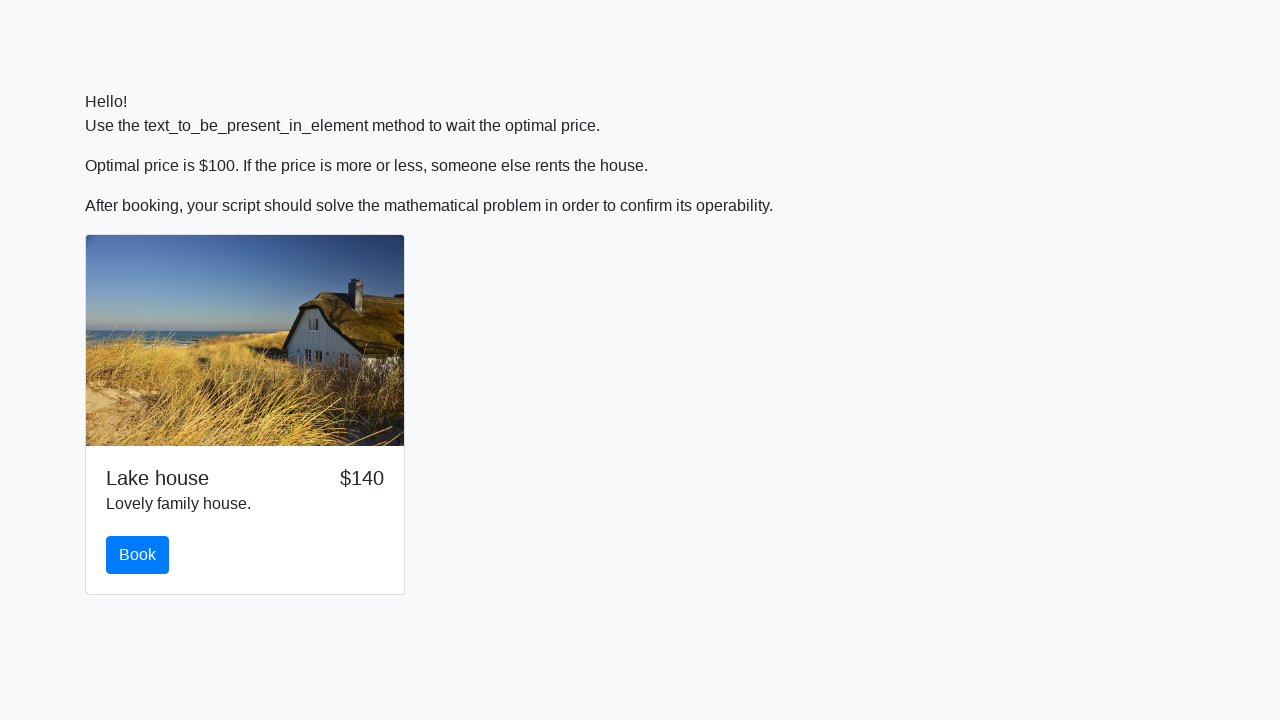